Tests loading behavior by clicking the green loading button and verifying the loading state transitions from button to loading text to success message

Starting URL: https://kristinek.github.io/site/examples/loading_color

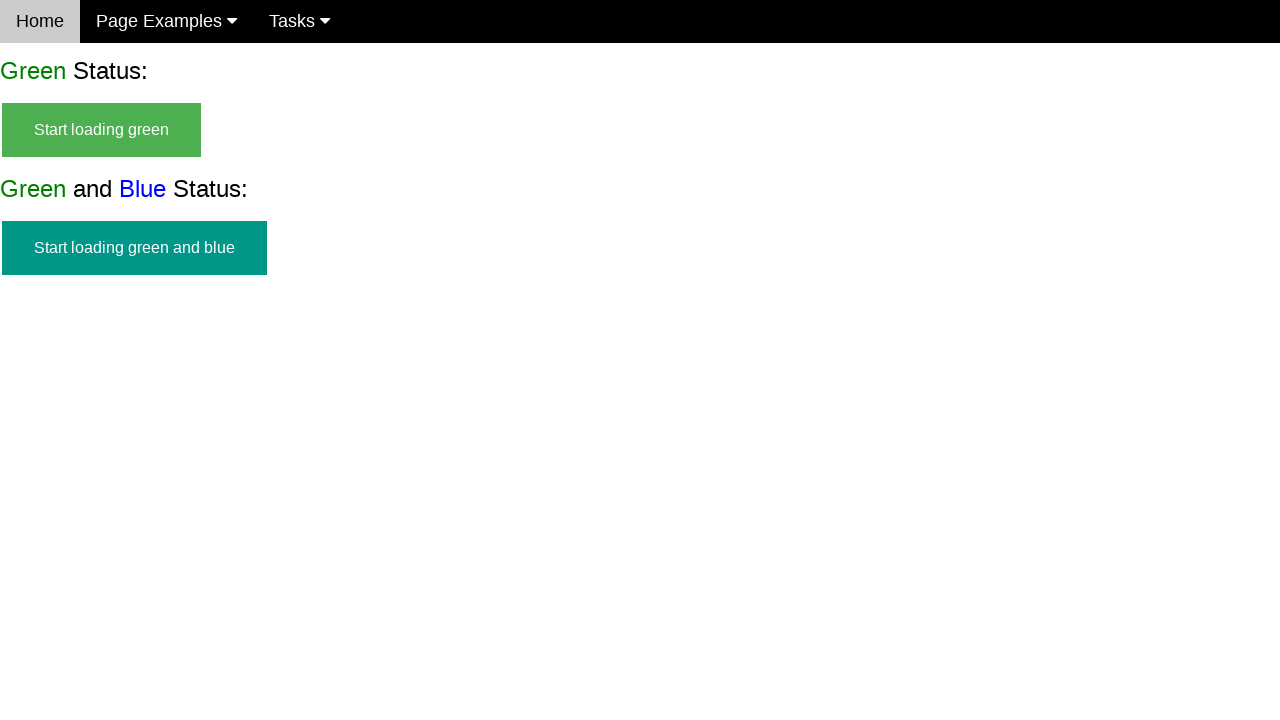

Clicked green loading button at (102, 130) on #start_green
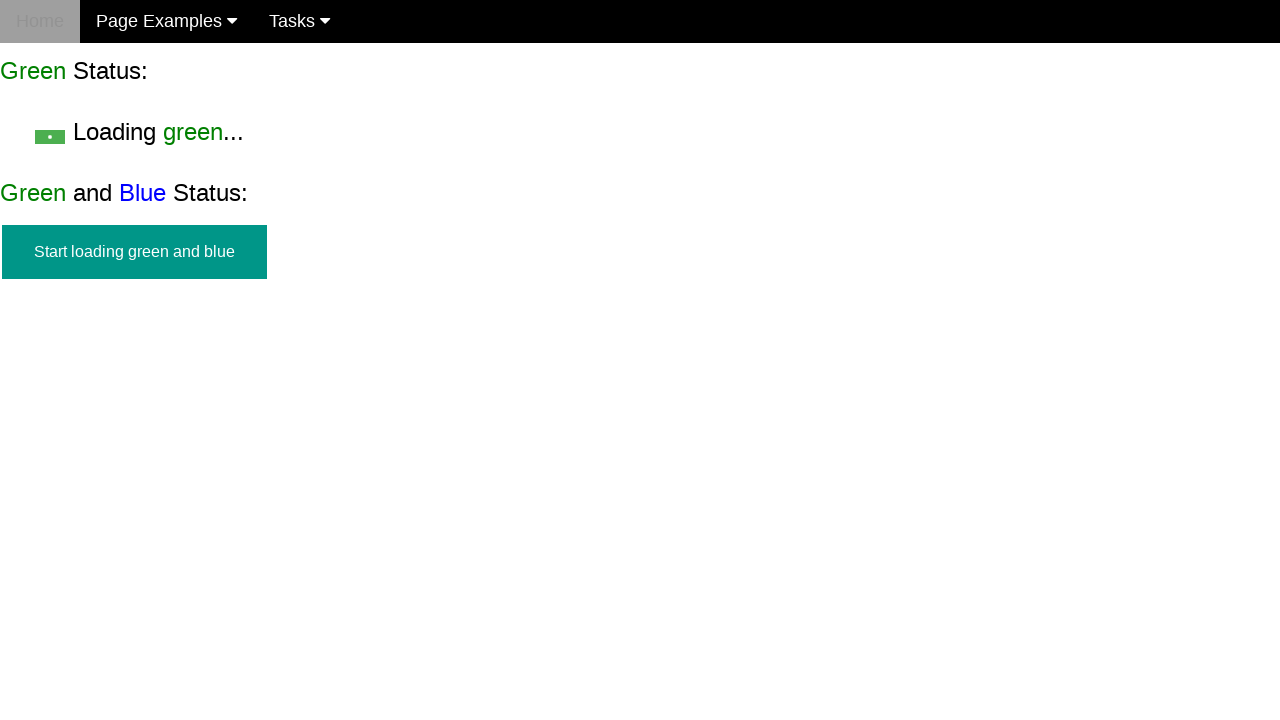

Green button hidden after click
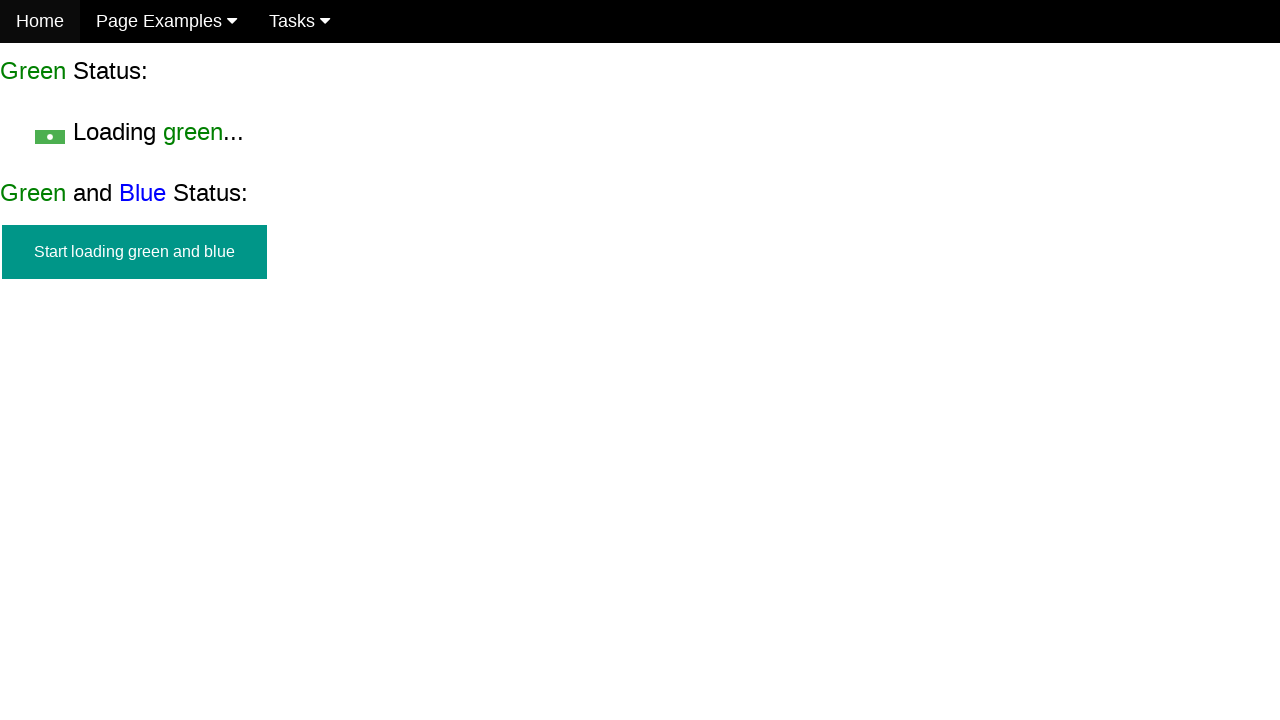

Loading text appeared
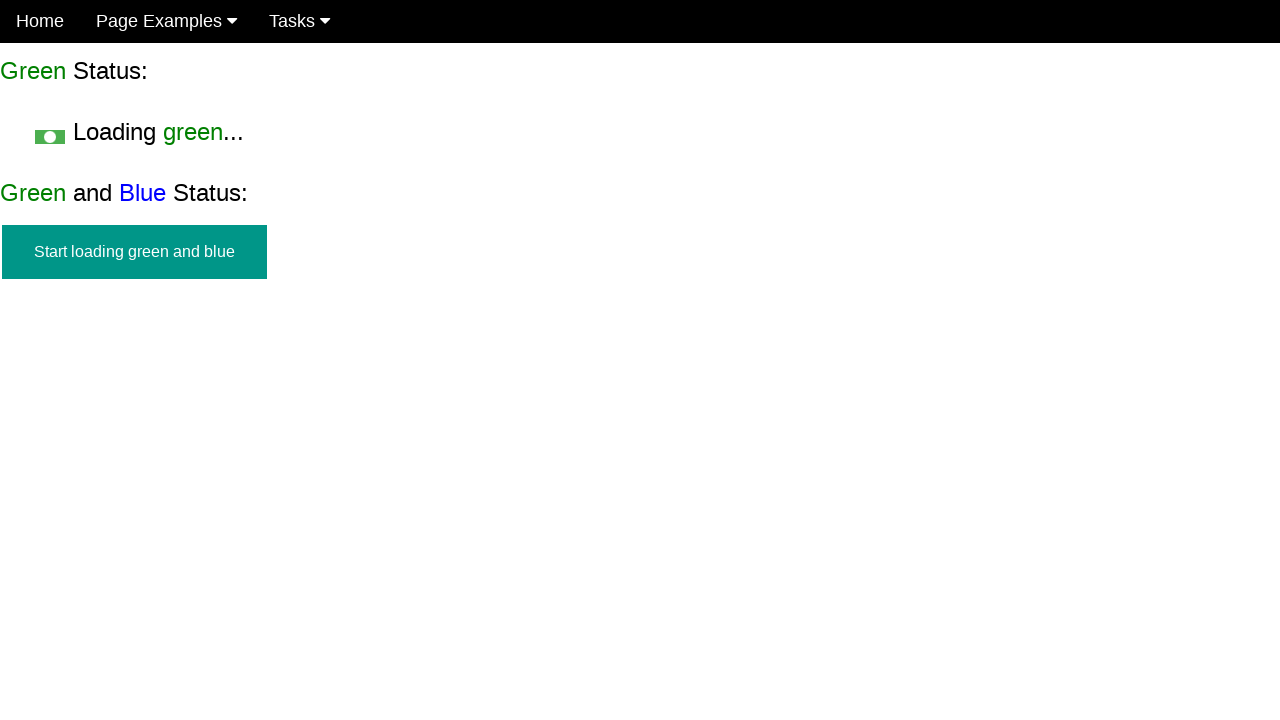

Loading text disappeared after completion
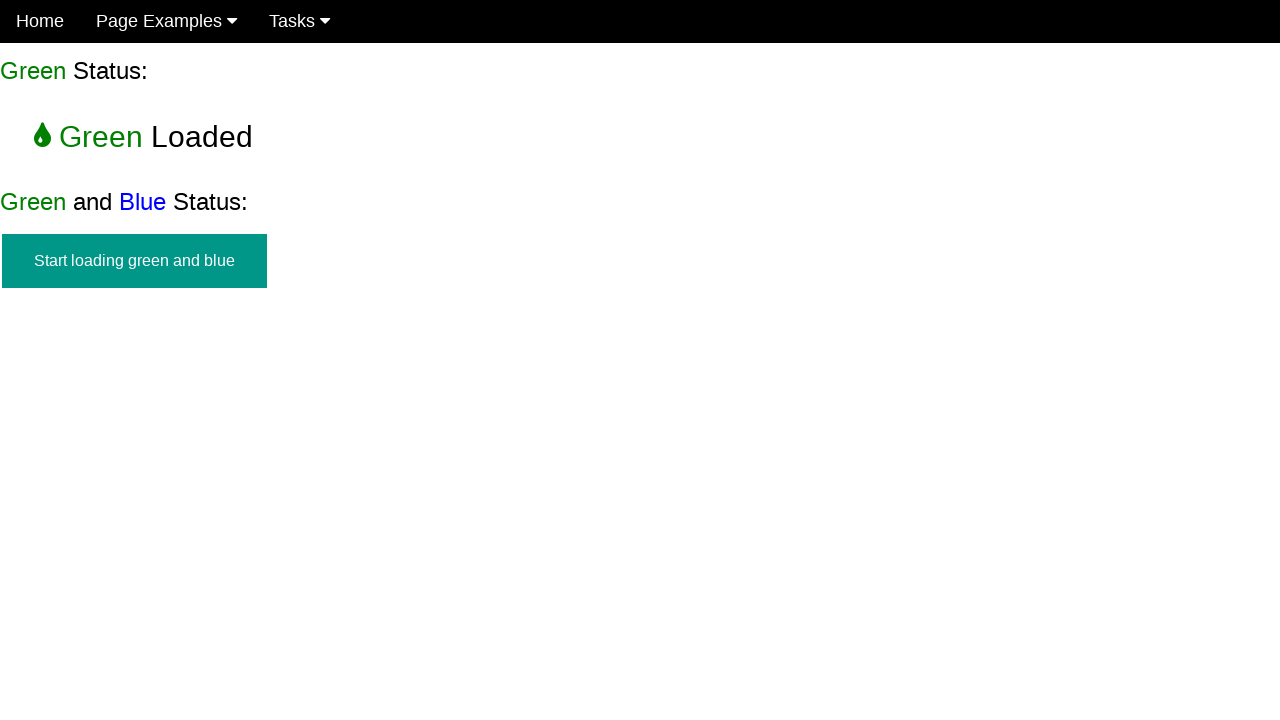

Success message displayed
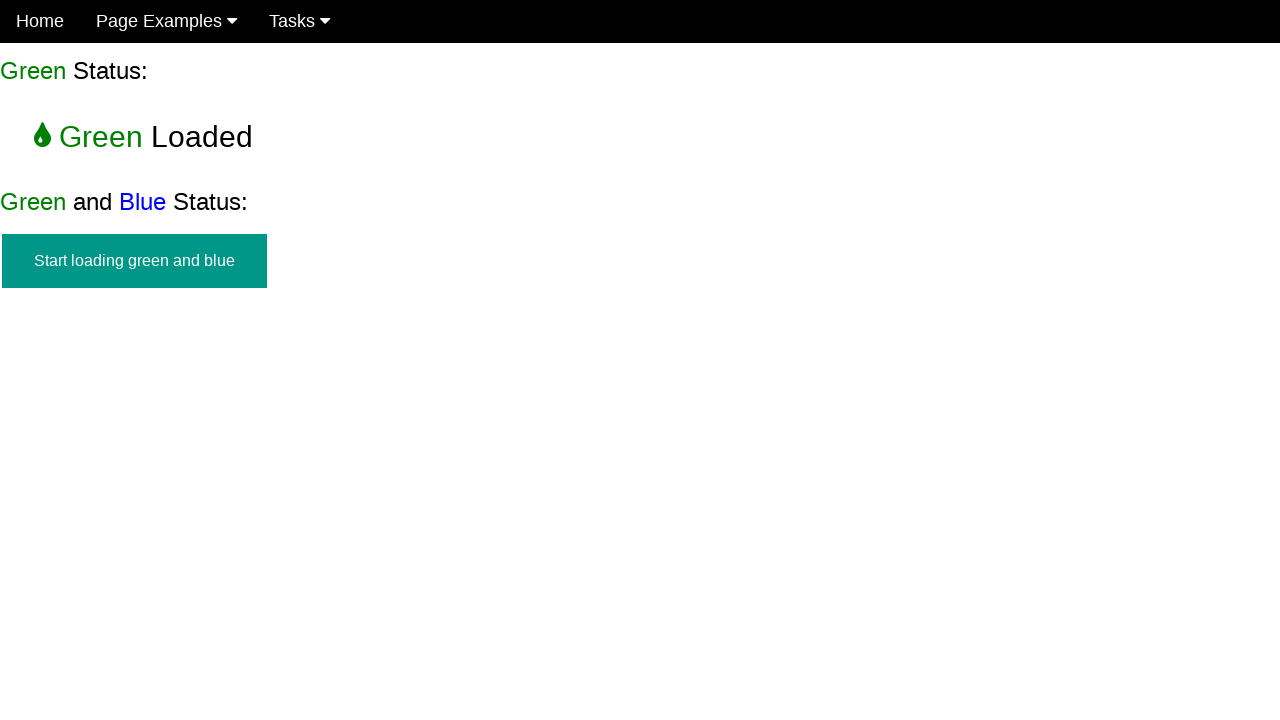

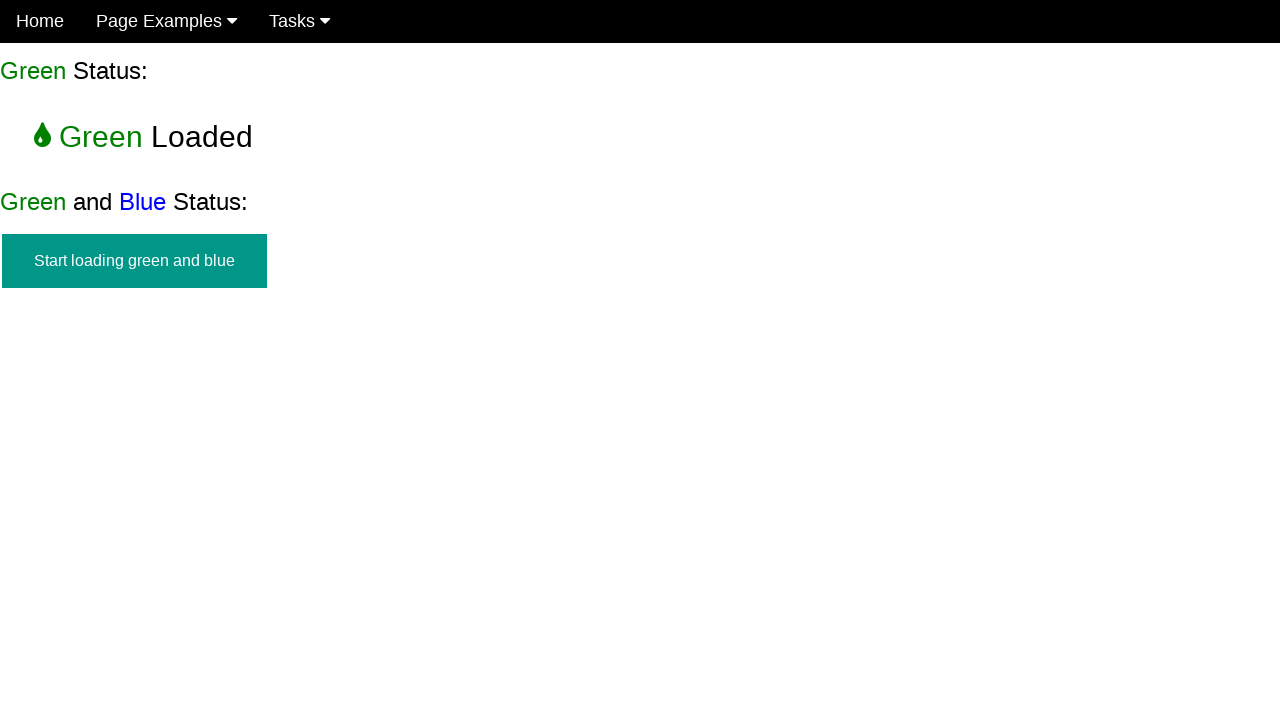